Tests adding specific vegetable items (Cucumber, Broccoli, Beetroot) to a shopping cart on an e-commerce practice site by iterating through products and clicking "Add to cart" buttons for matching items.

Starting URL: https://rahulshettyacademy.com/seleniumPractise/

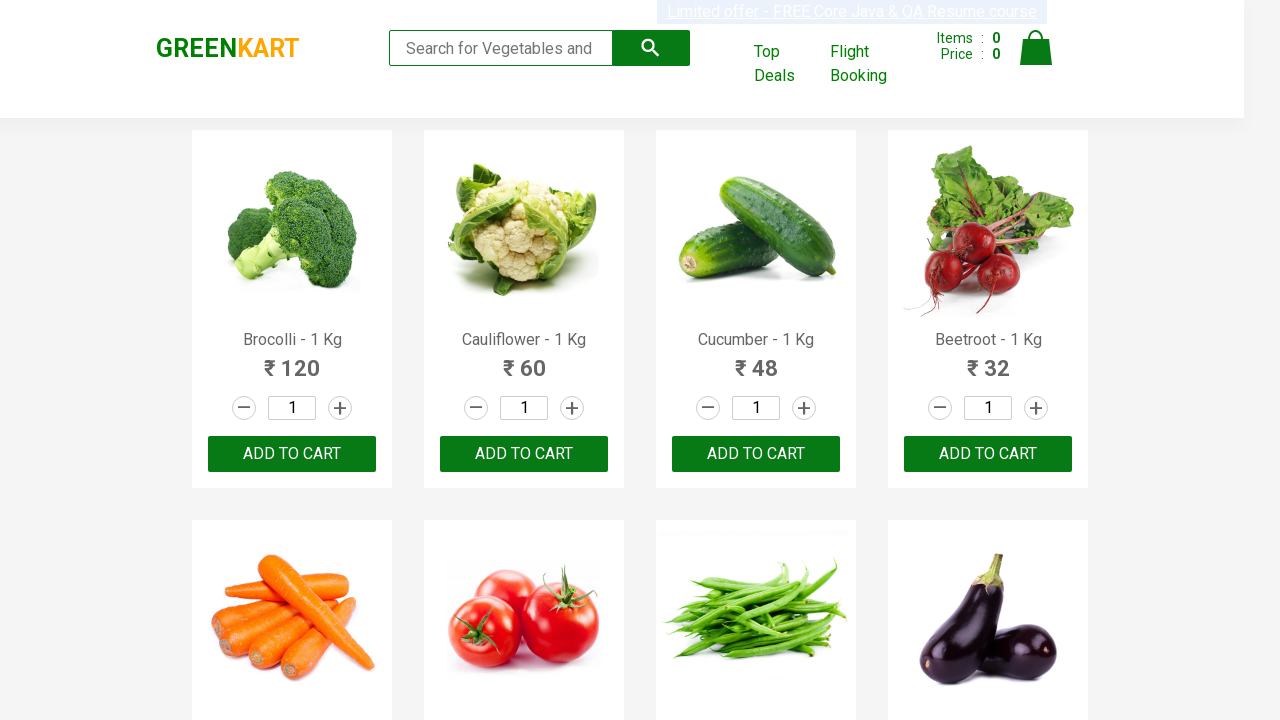

Waited for product names to load on the page
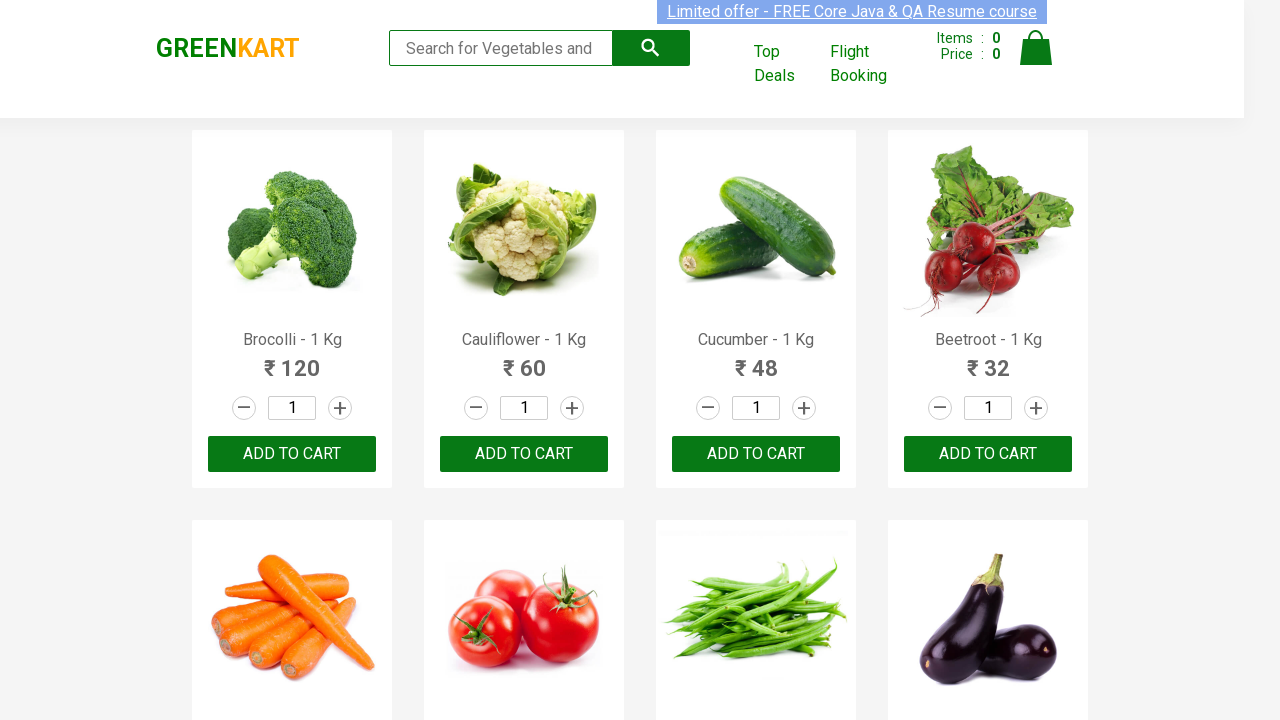

Retrieved all product name elements from the page
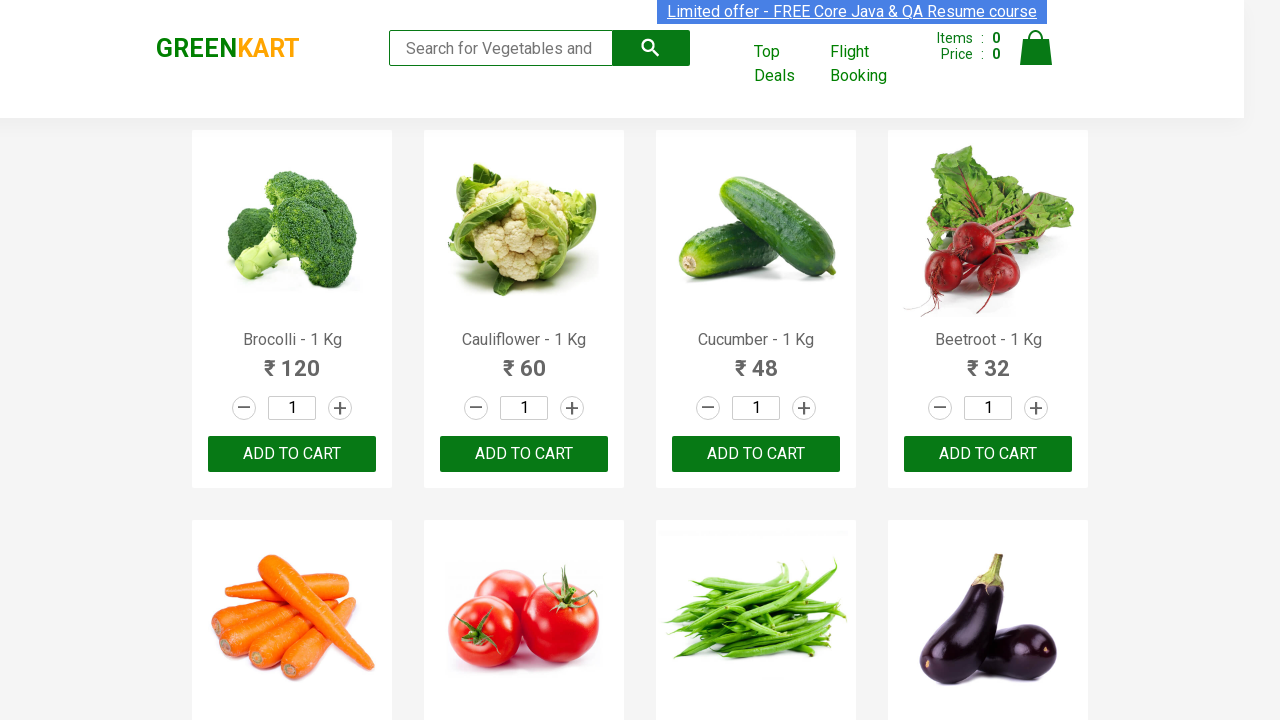

Clicked 'Add to cart' button for Brocolli at (292, 454) on xpath=//div[@class='product-action']/button >> nth=0
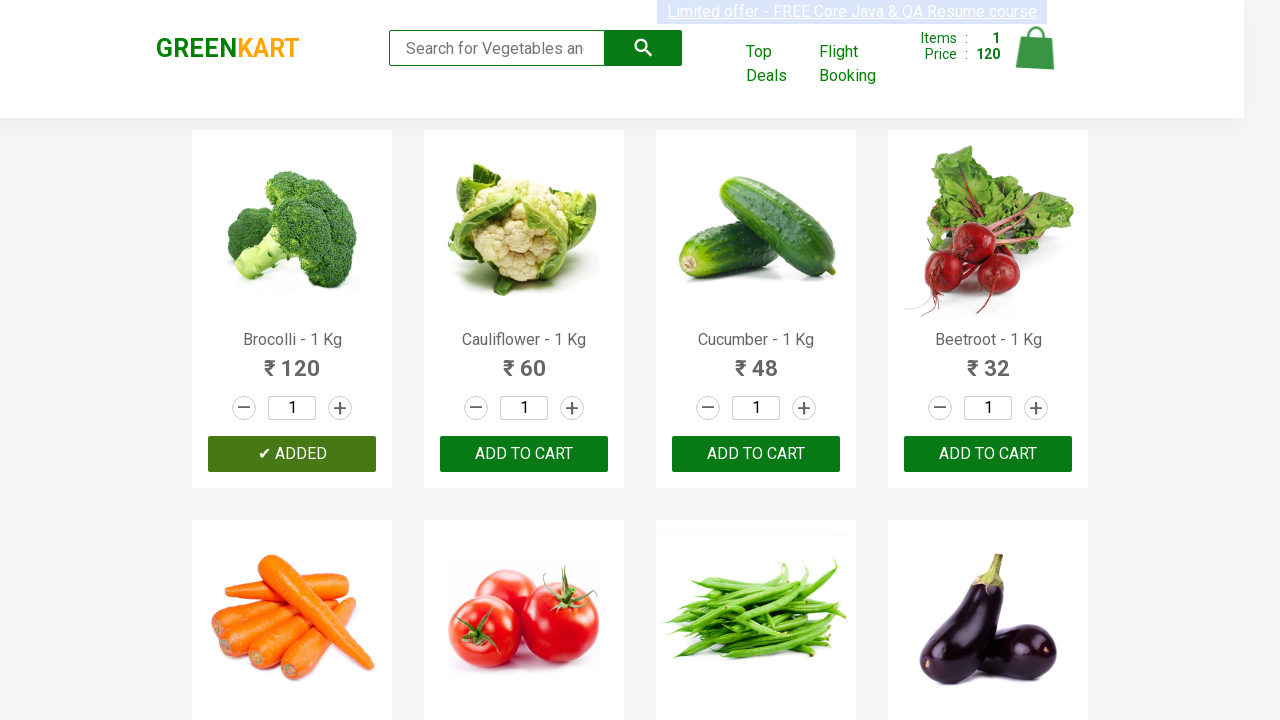

Clicked 'Add to cart' button for Cucumber at (756, 454) on xpath=//div[@class='product-action']/button >> nth=2
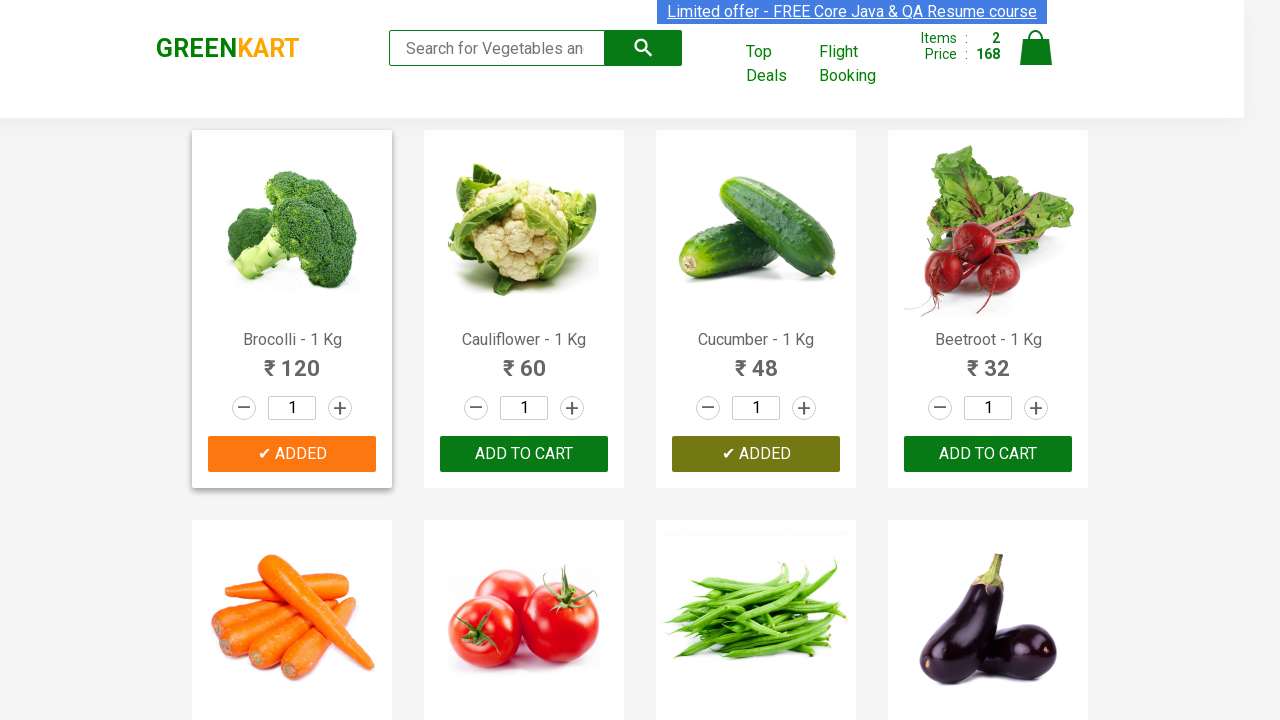

Clicked 'Add to cart' button for Beetroot at (988, 454) on xpath=//div[@class='product-action']/button >> nth=3
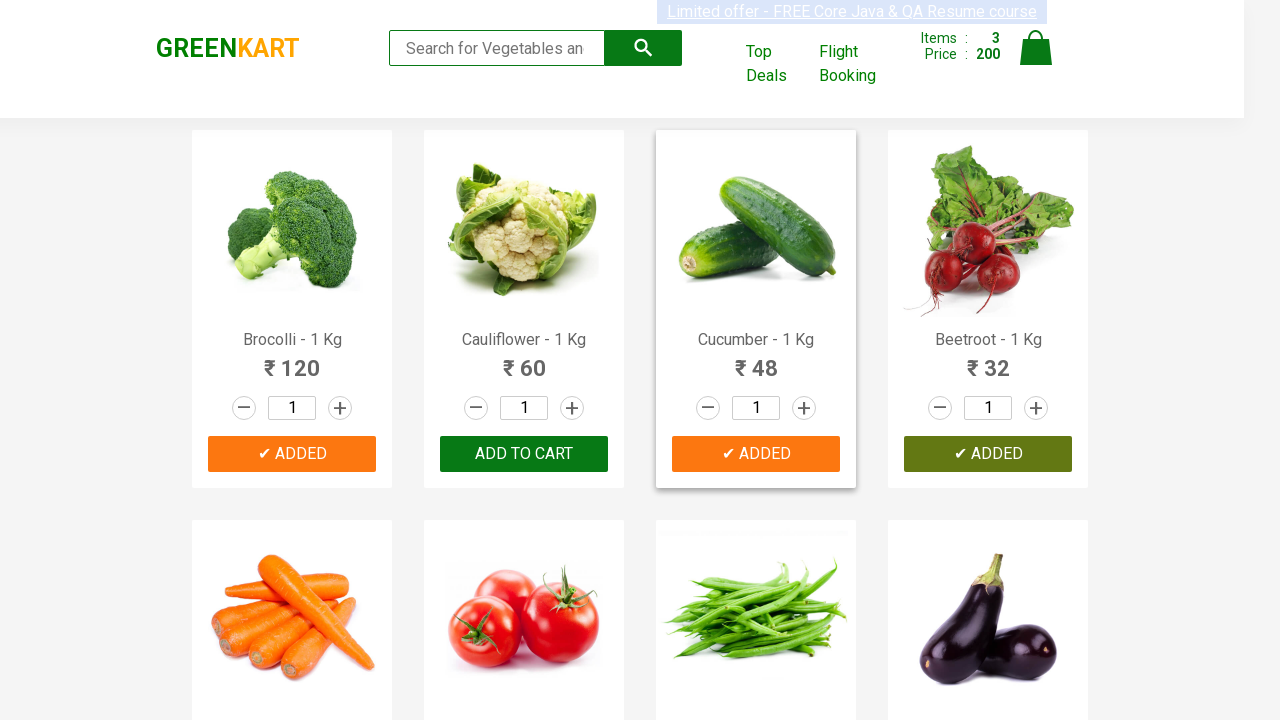

All required items (Cucumber, Broccoli, Beetroot) have been added to cart
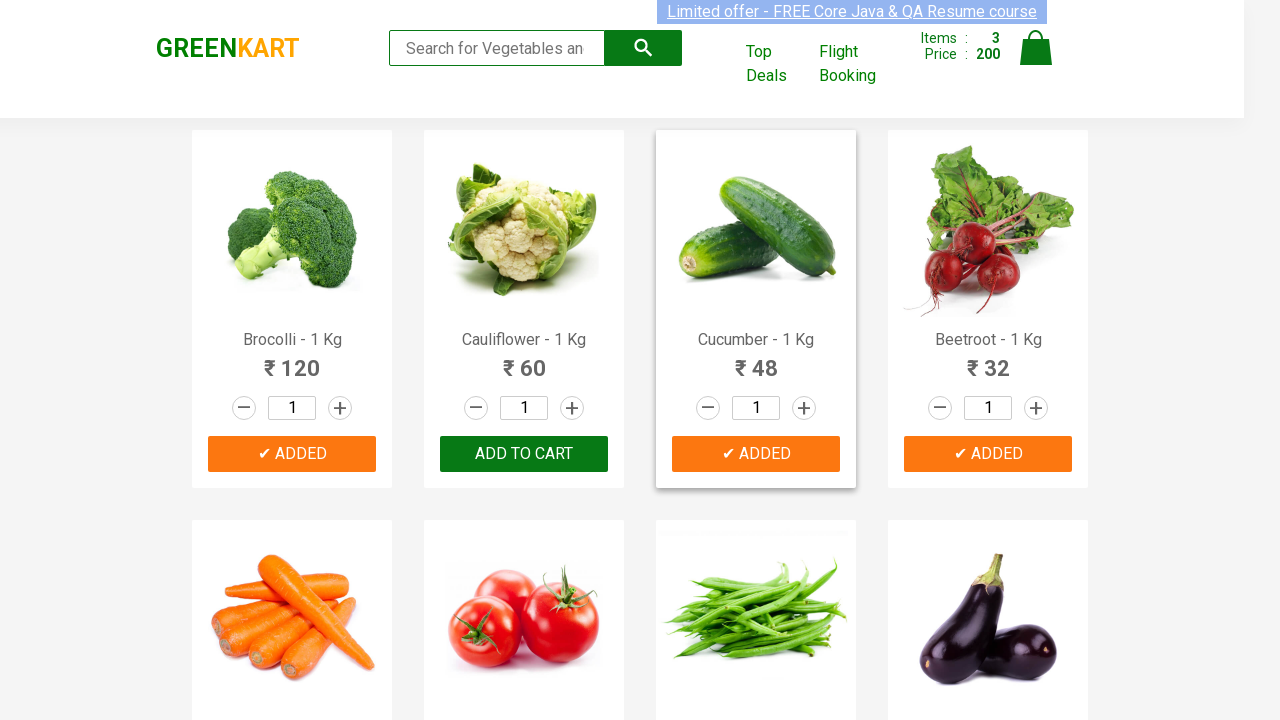

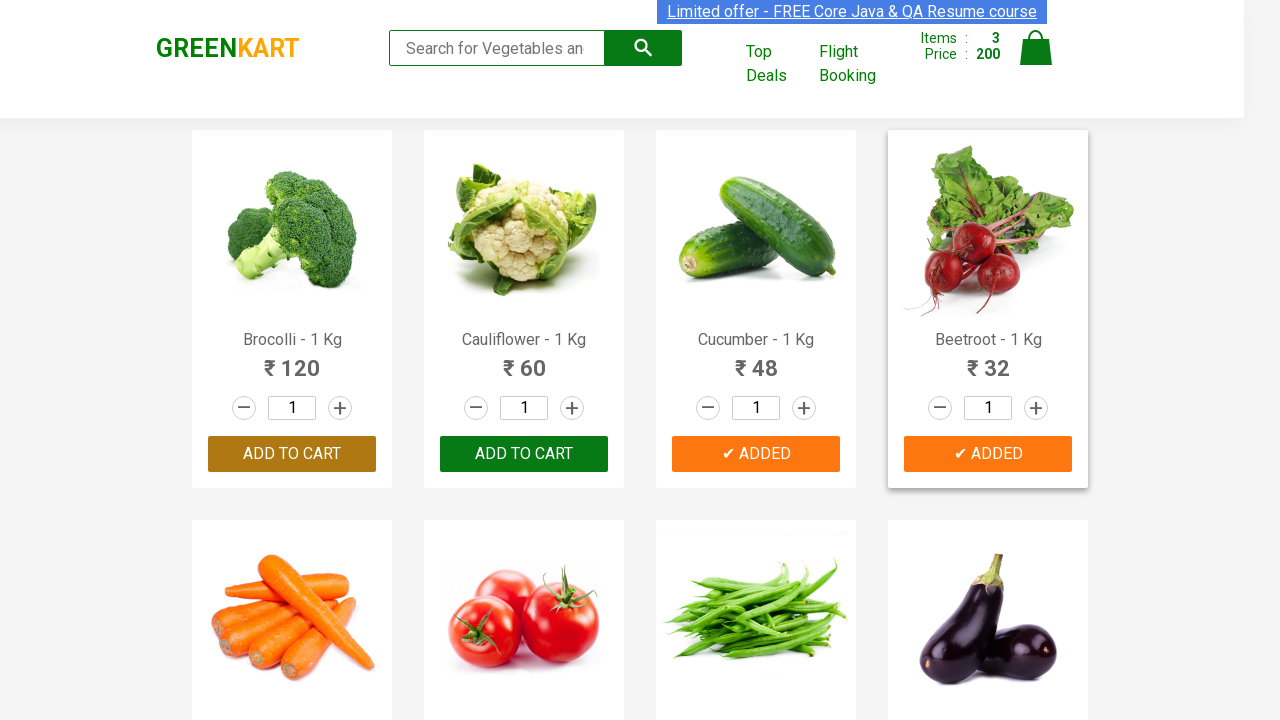